Tests checkbox functionality by verifying initial unchecked state, clicking to check it, and verifying the checked state

Starting URL: https://rahulshettyacademy.com/AutomationPractice/

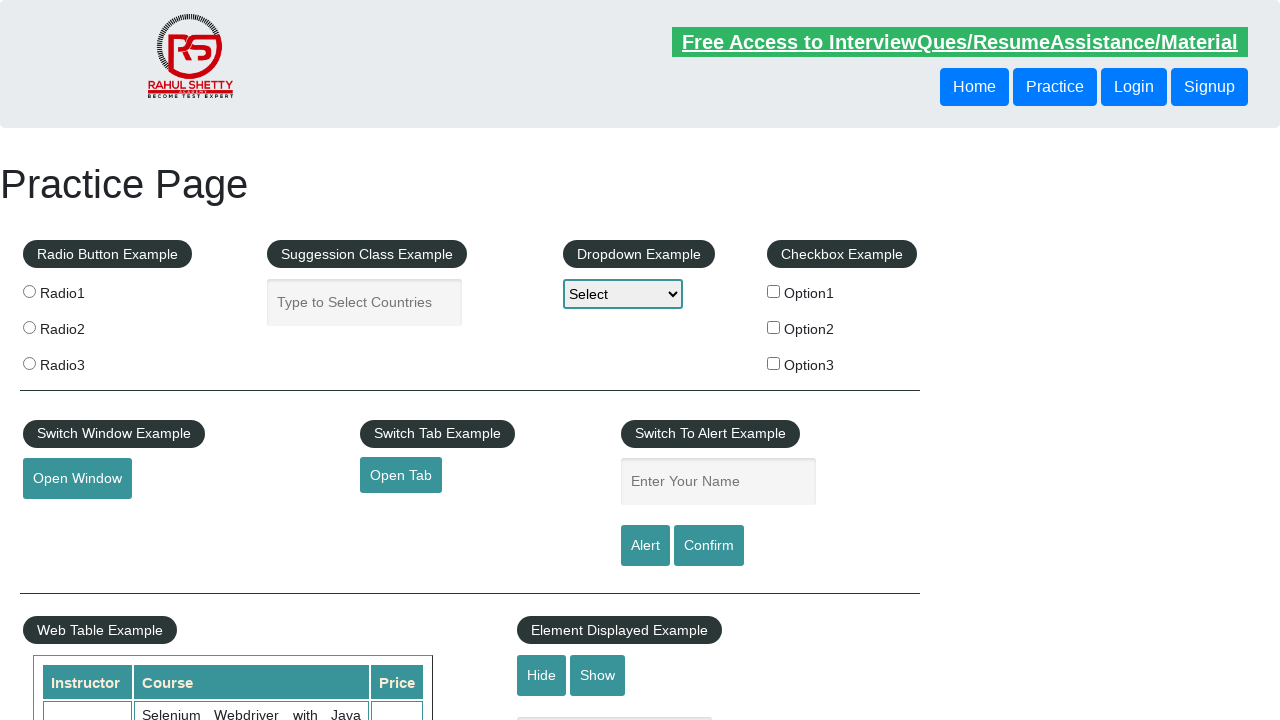

Verified that checkbox Option1 is initially unchecked
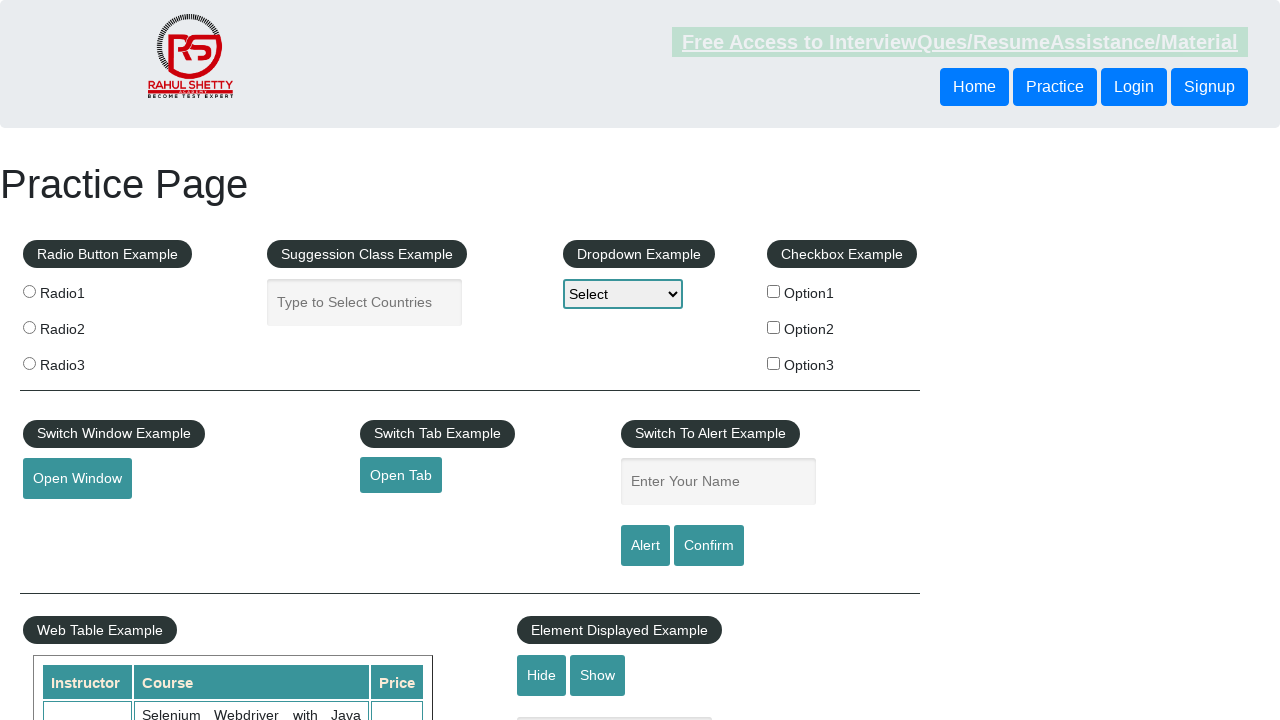

Clicked checkbox Option1 to check it at (774, 291) on #checkBoxOption1
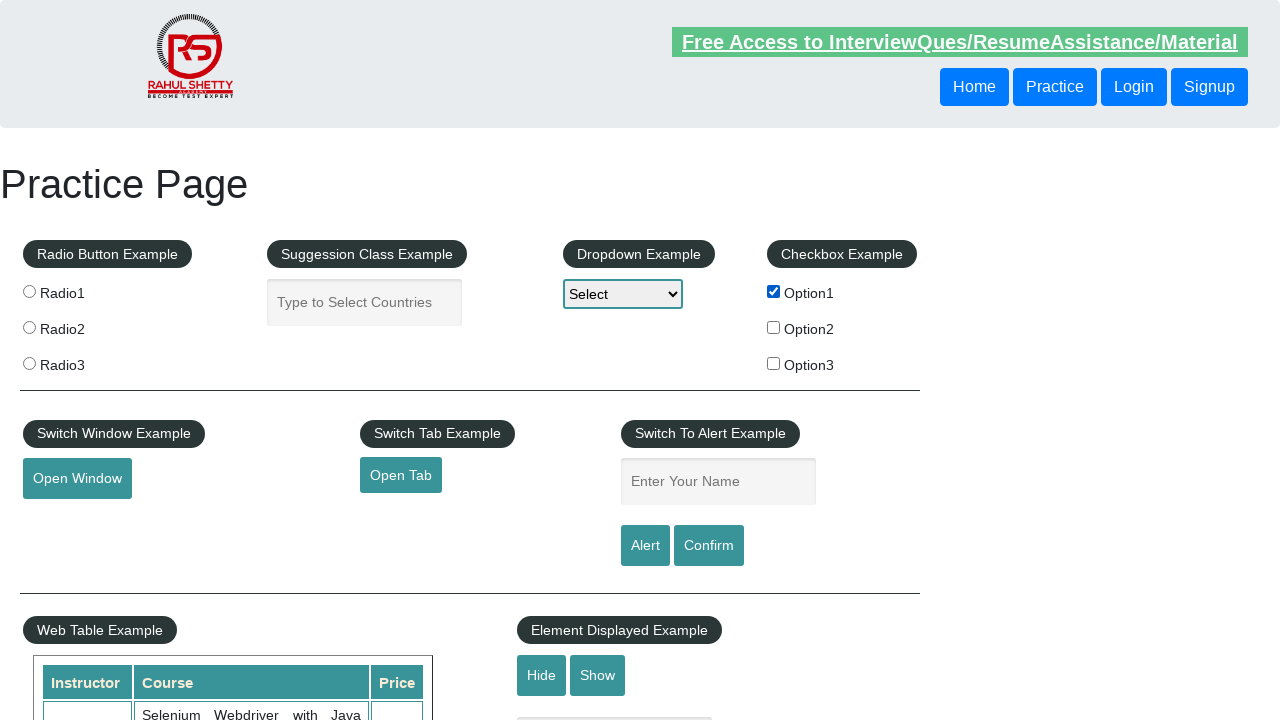

Verified that checkbox Option1 is now checked
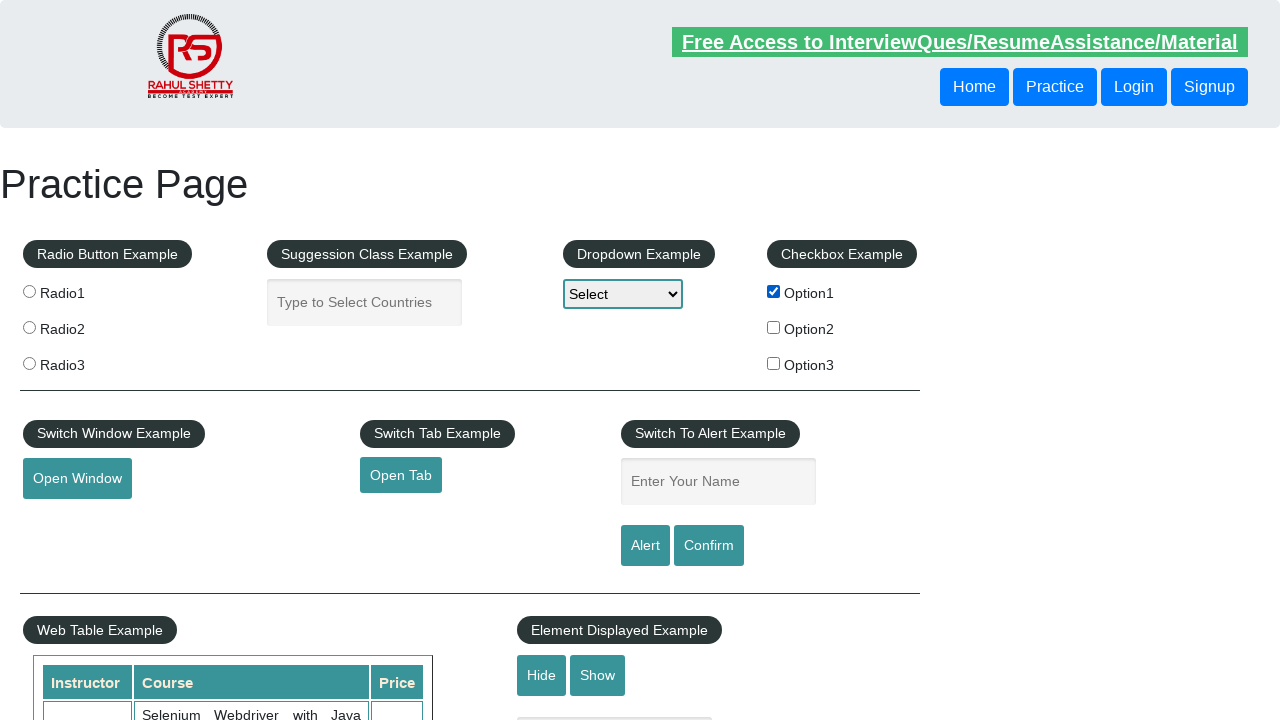

Retrieved count of all checkboxes on page: 3
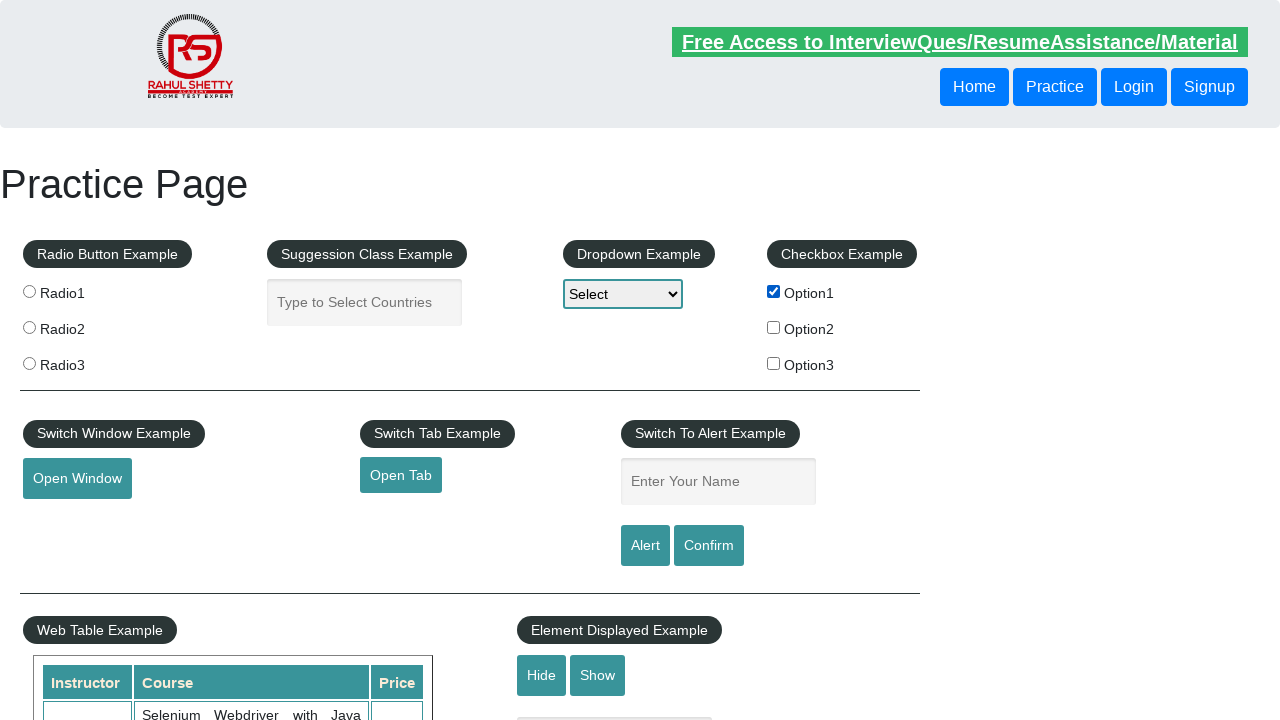

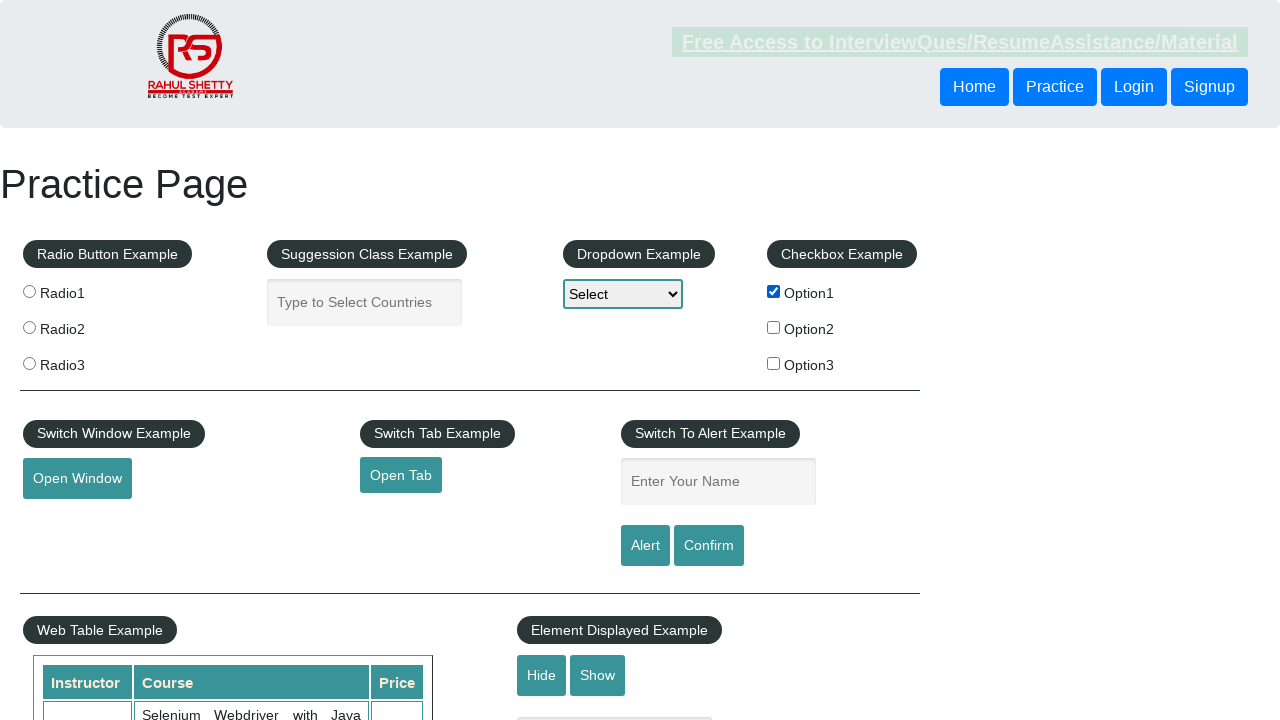